Tests user sign-up functionality by filling username and password fields and submitting the registration form

Starting URL: https://www.demoblaze.com/

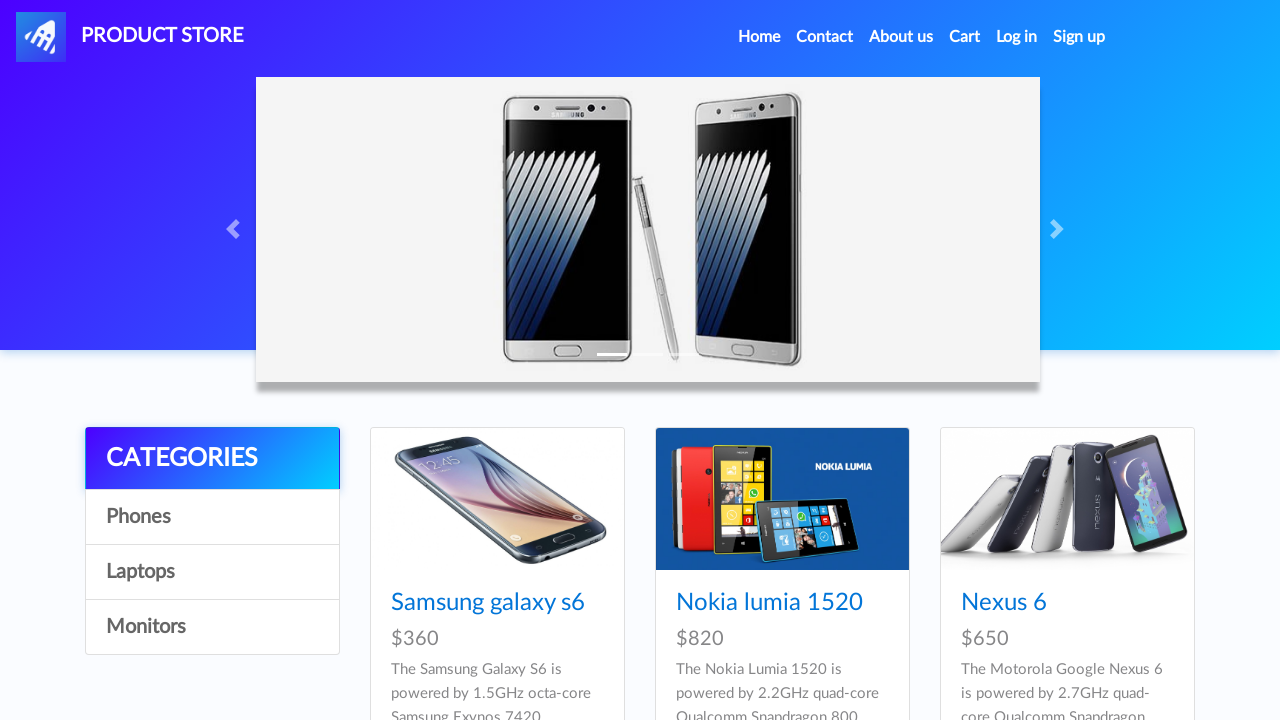

Clicked Sign Up button at (1079, 37) on #signin2
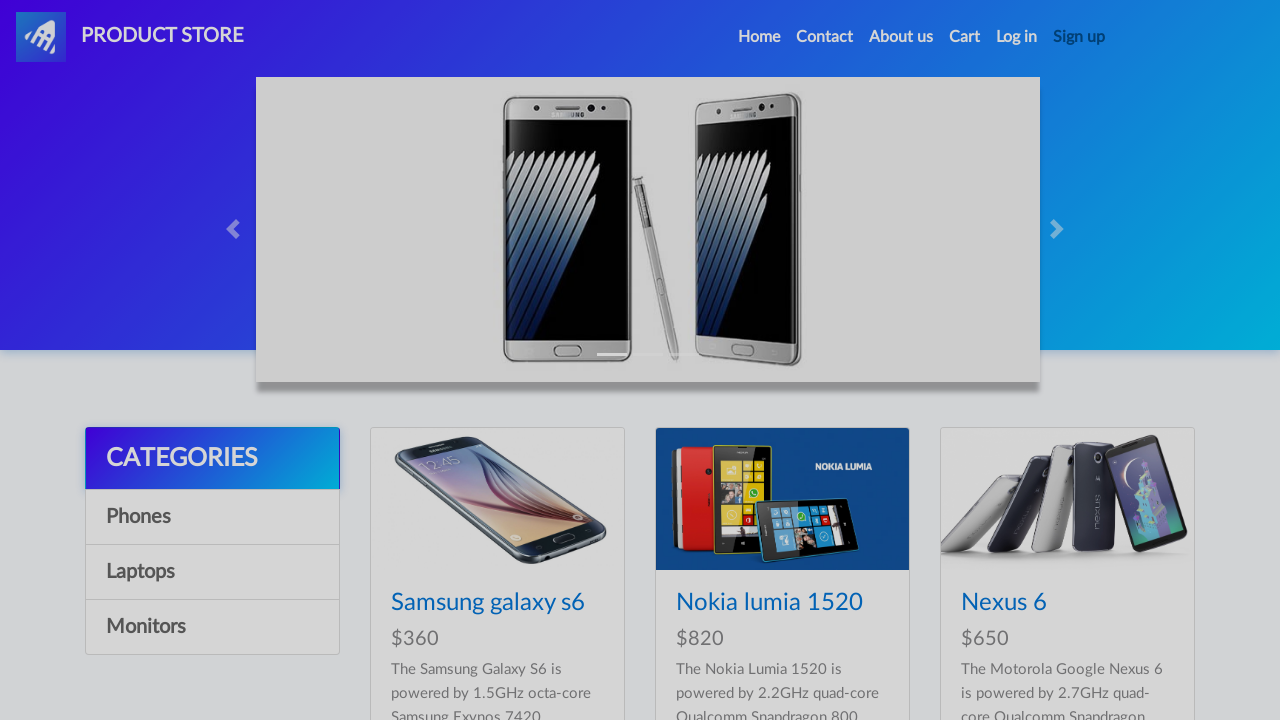

Filled username field with 'TestUser2024' on #sign-username
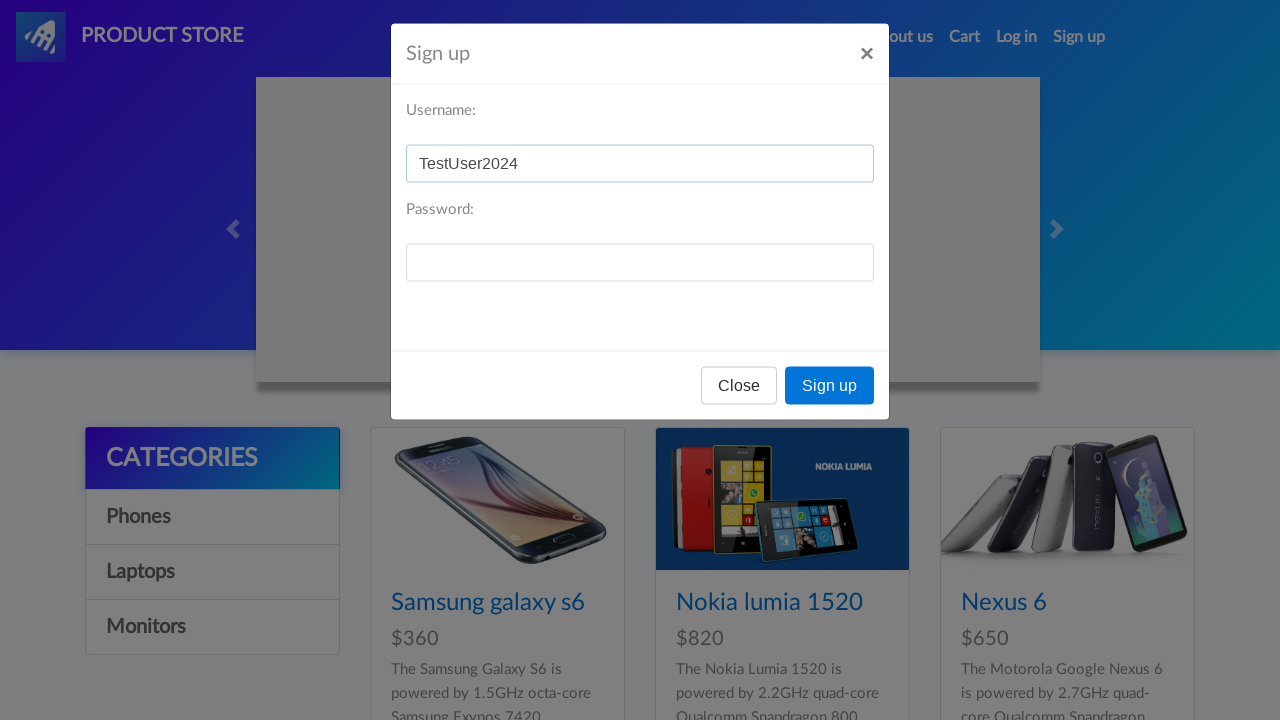

Filled password field with 'Test@123' on #sign-password
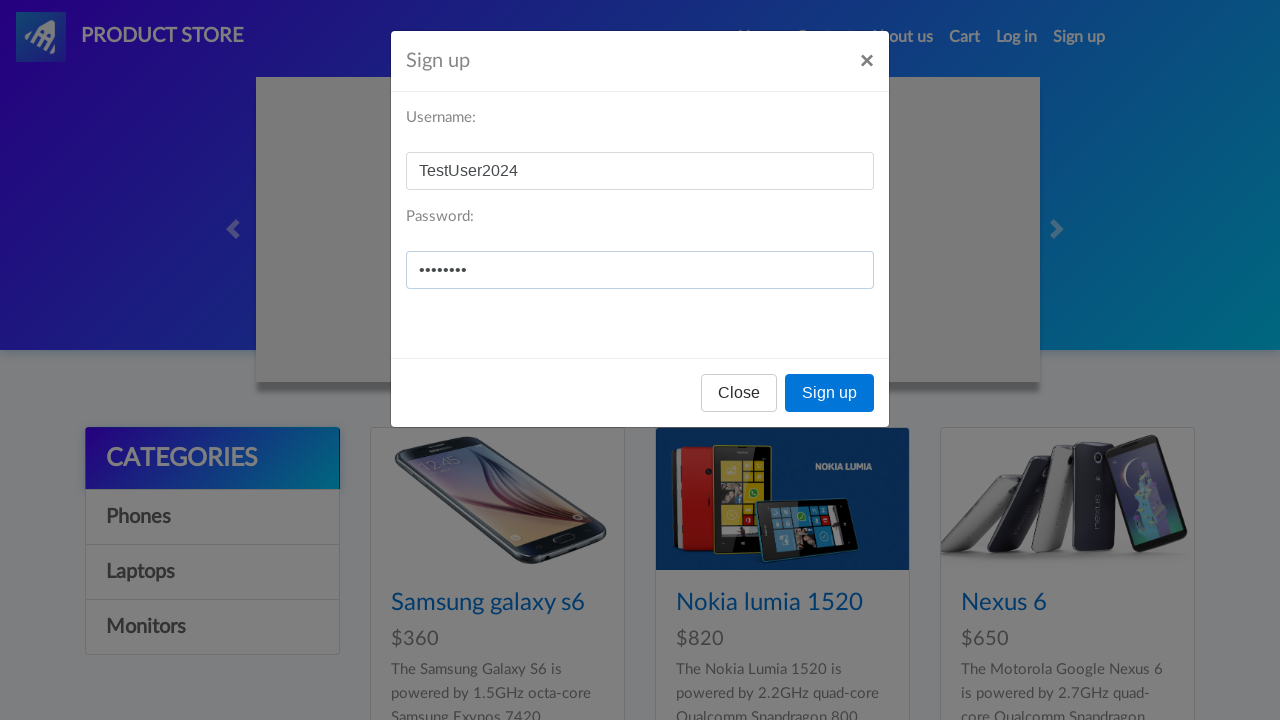

Clicked Sign up form submission button at (830, 393) on button:has-text('Sign up')
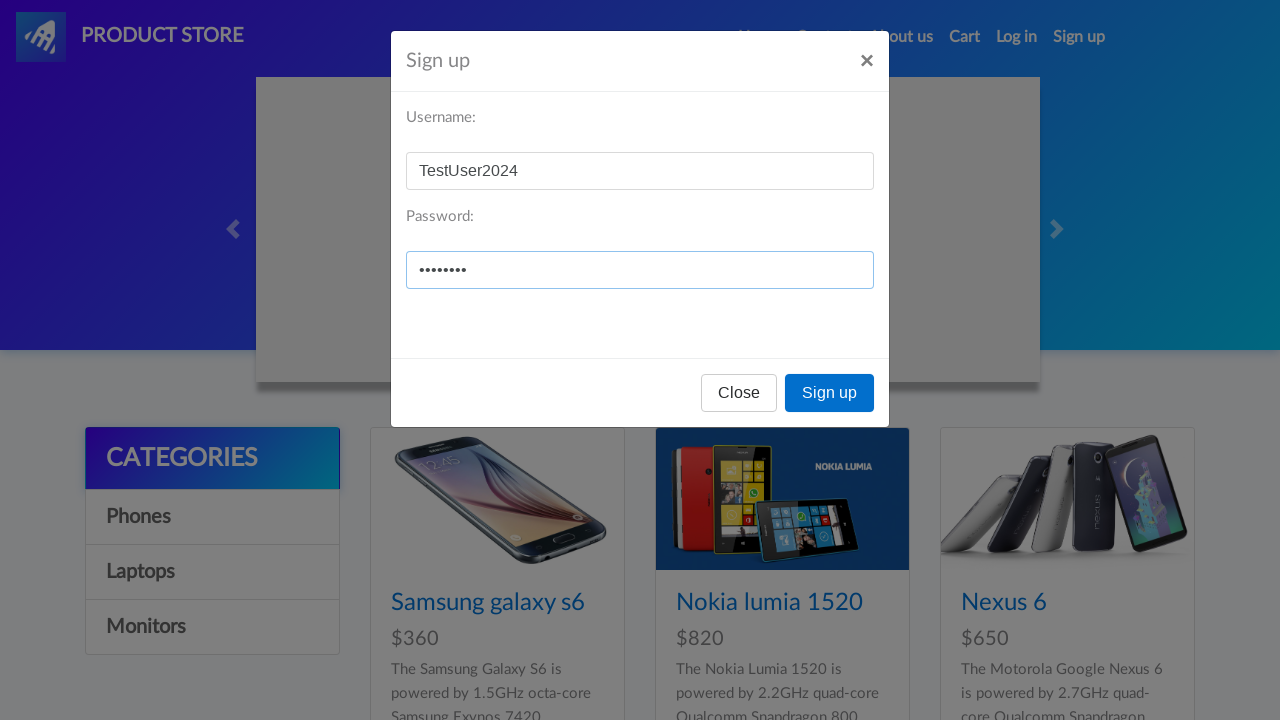

Waited 2 seconds for sign up to complete
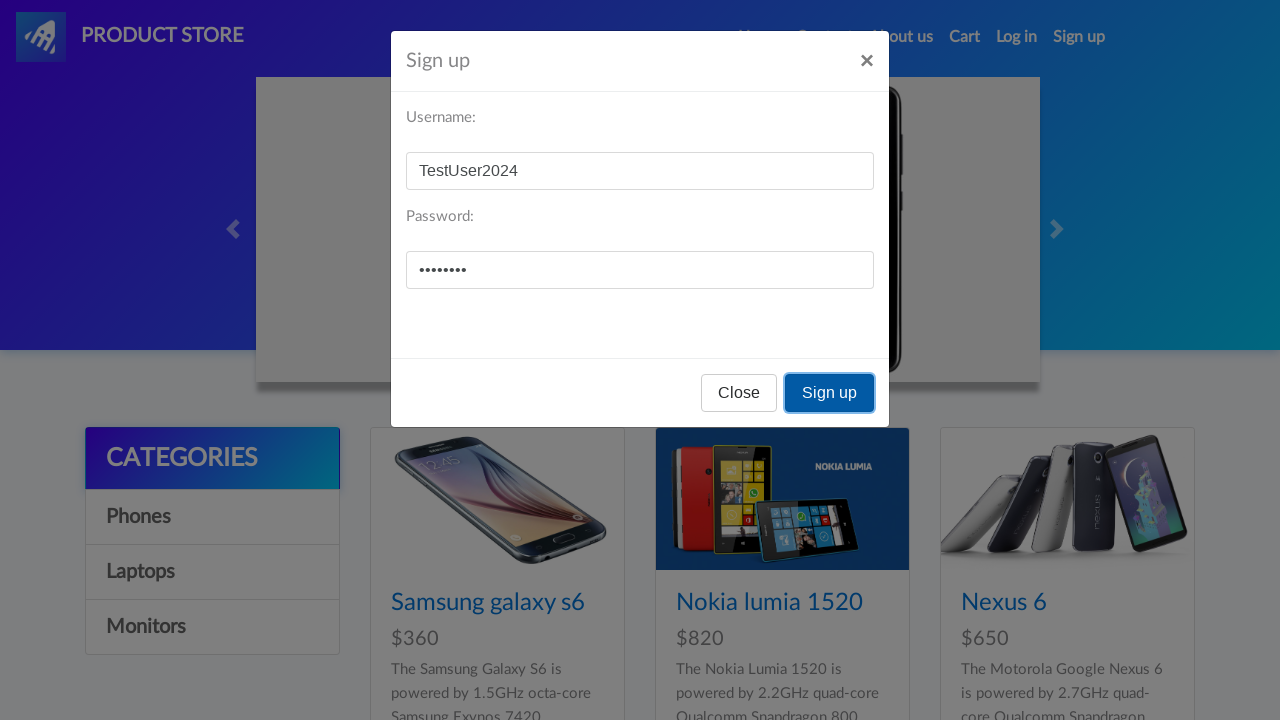

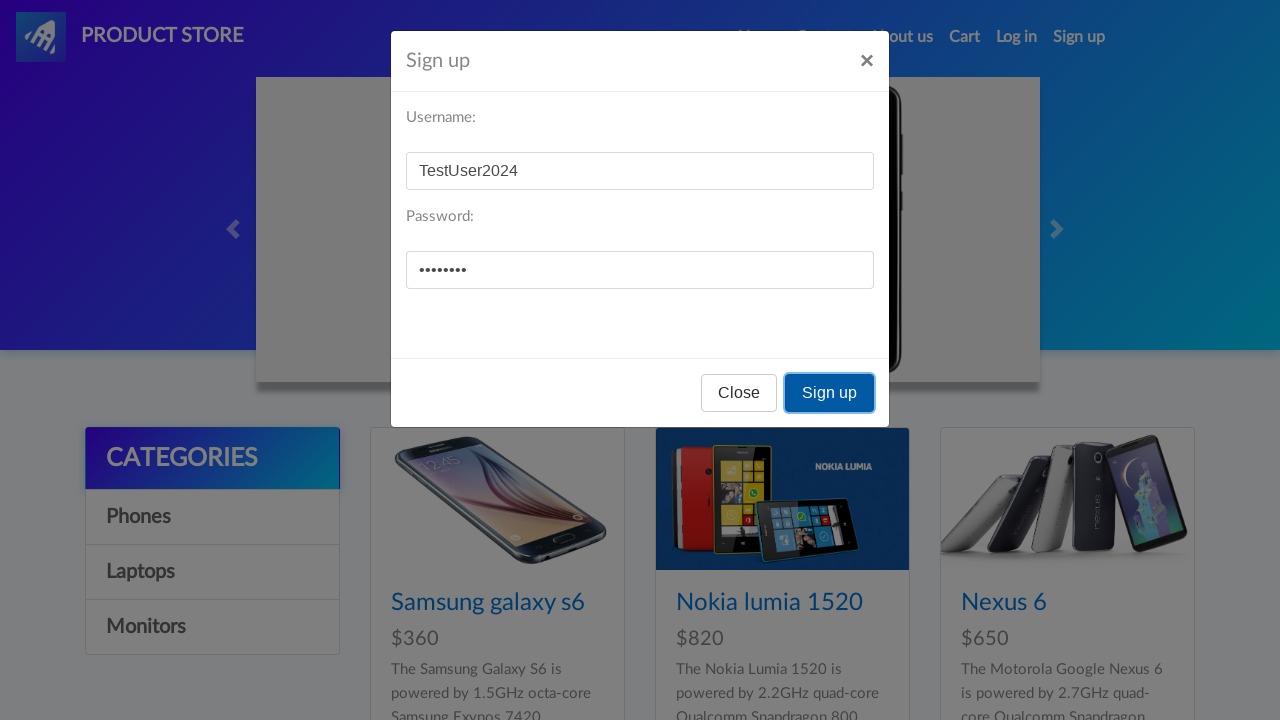